Navigates to a YouTube video page, scrolls the page, and highlights the video title element with a red border using JavaScript execution

Starting URL: https://www.youtube.com/watch?v=DeNjIFAaqRc

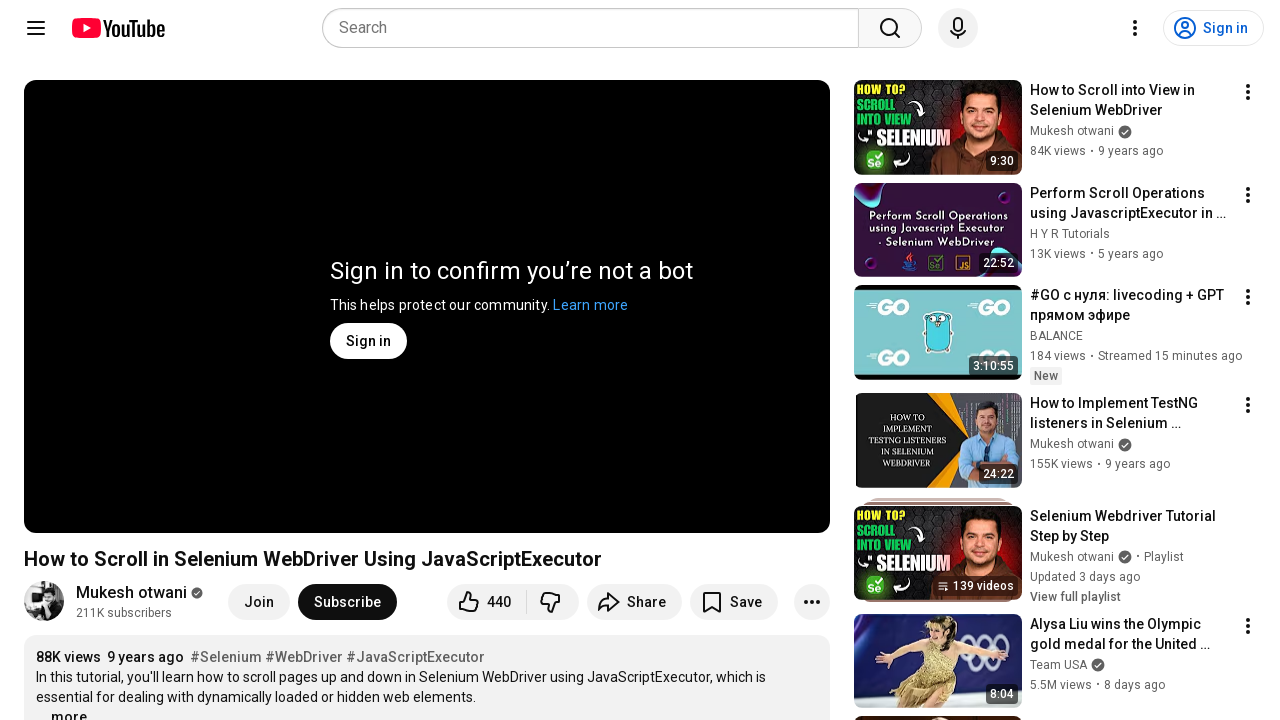

Navigated to YouTube video page
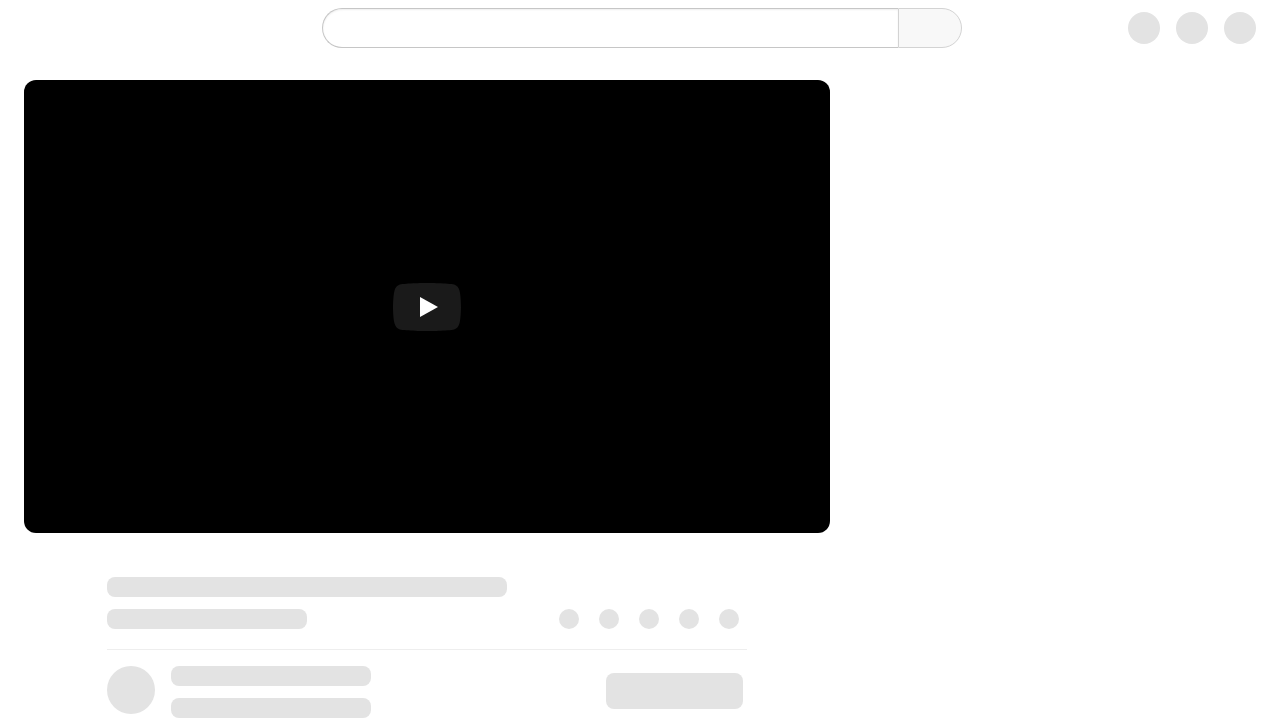

Scrolled the page up
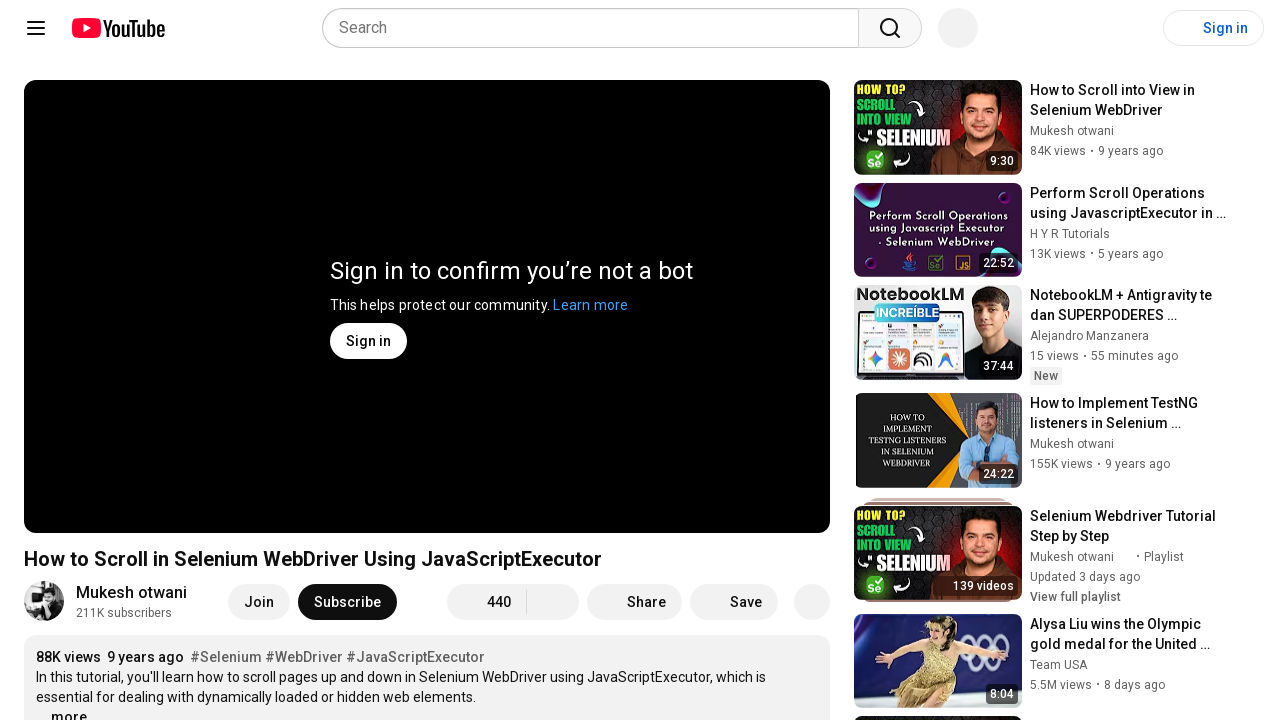

Highlighted video title element with red border using JavaScript
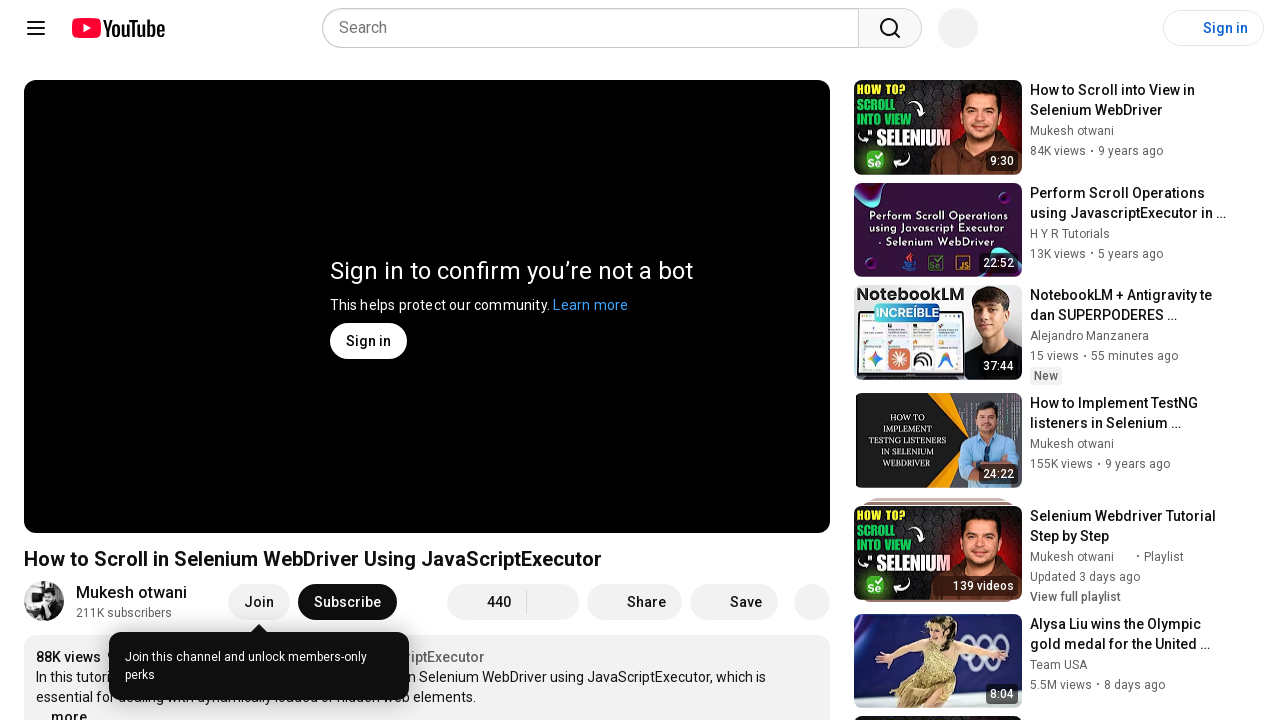

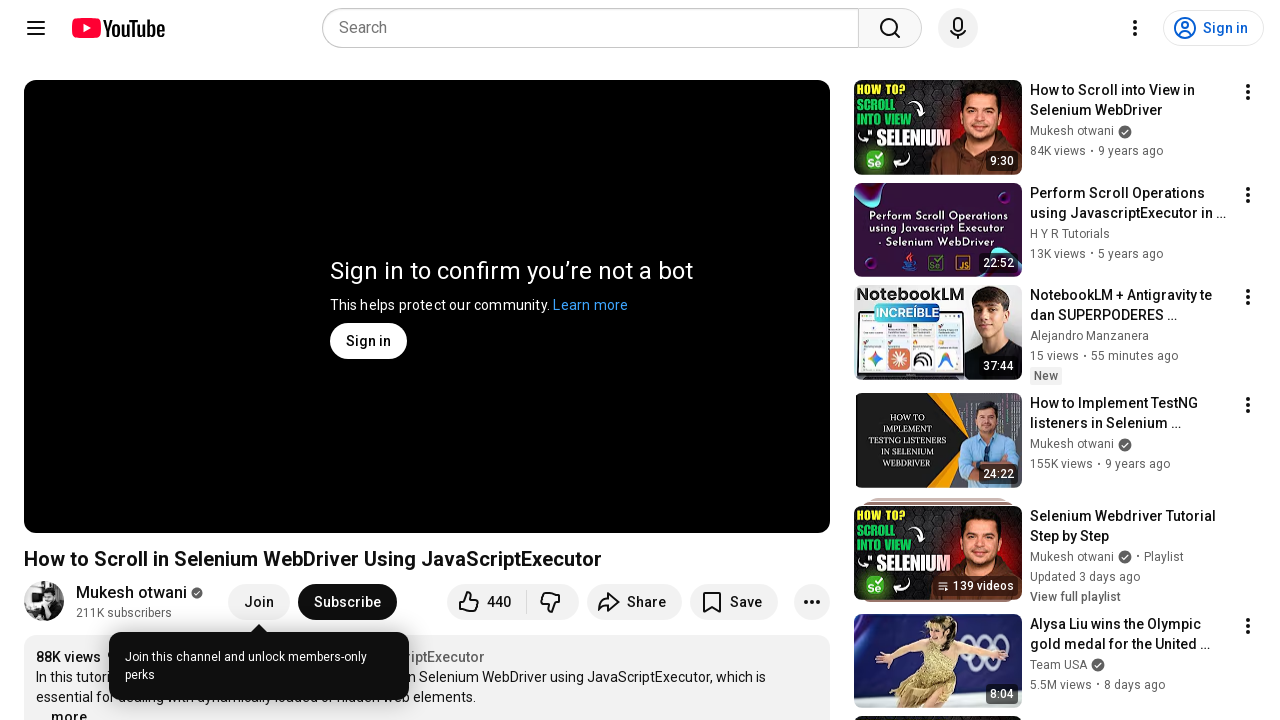